Sets a custom viewport size for the browser window

Starting URL: https://practice.cydeo.com/

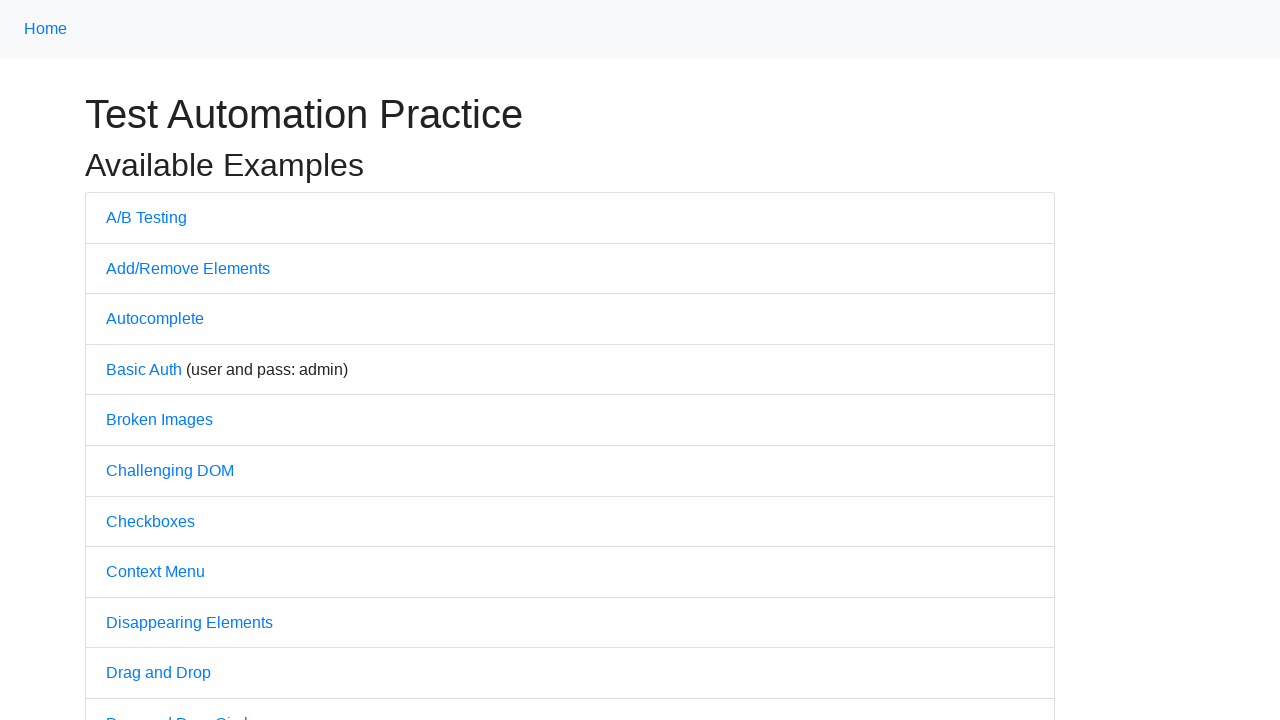

Set custom viewport size to 1850x1080
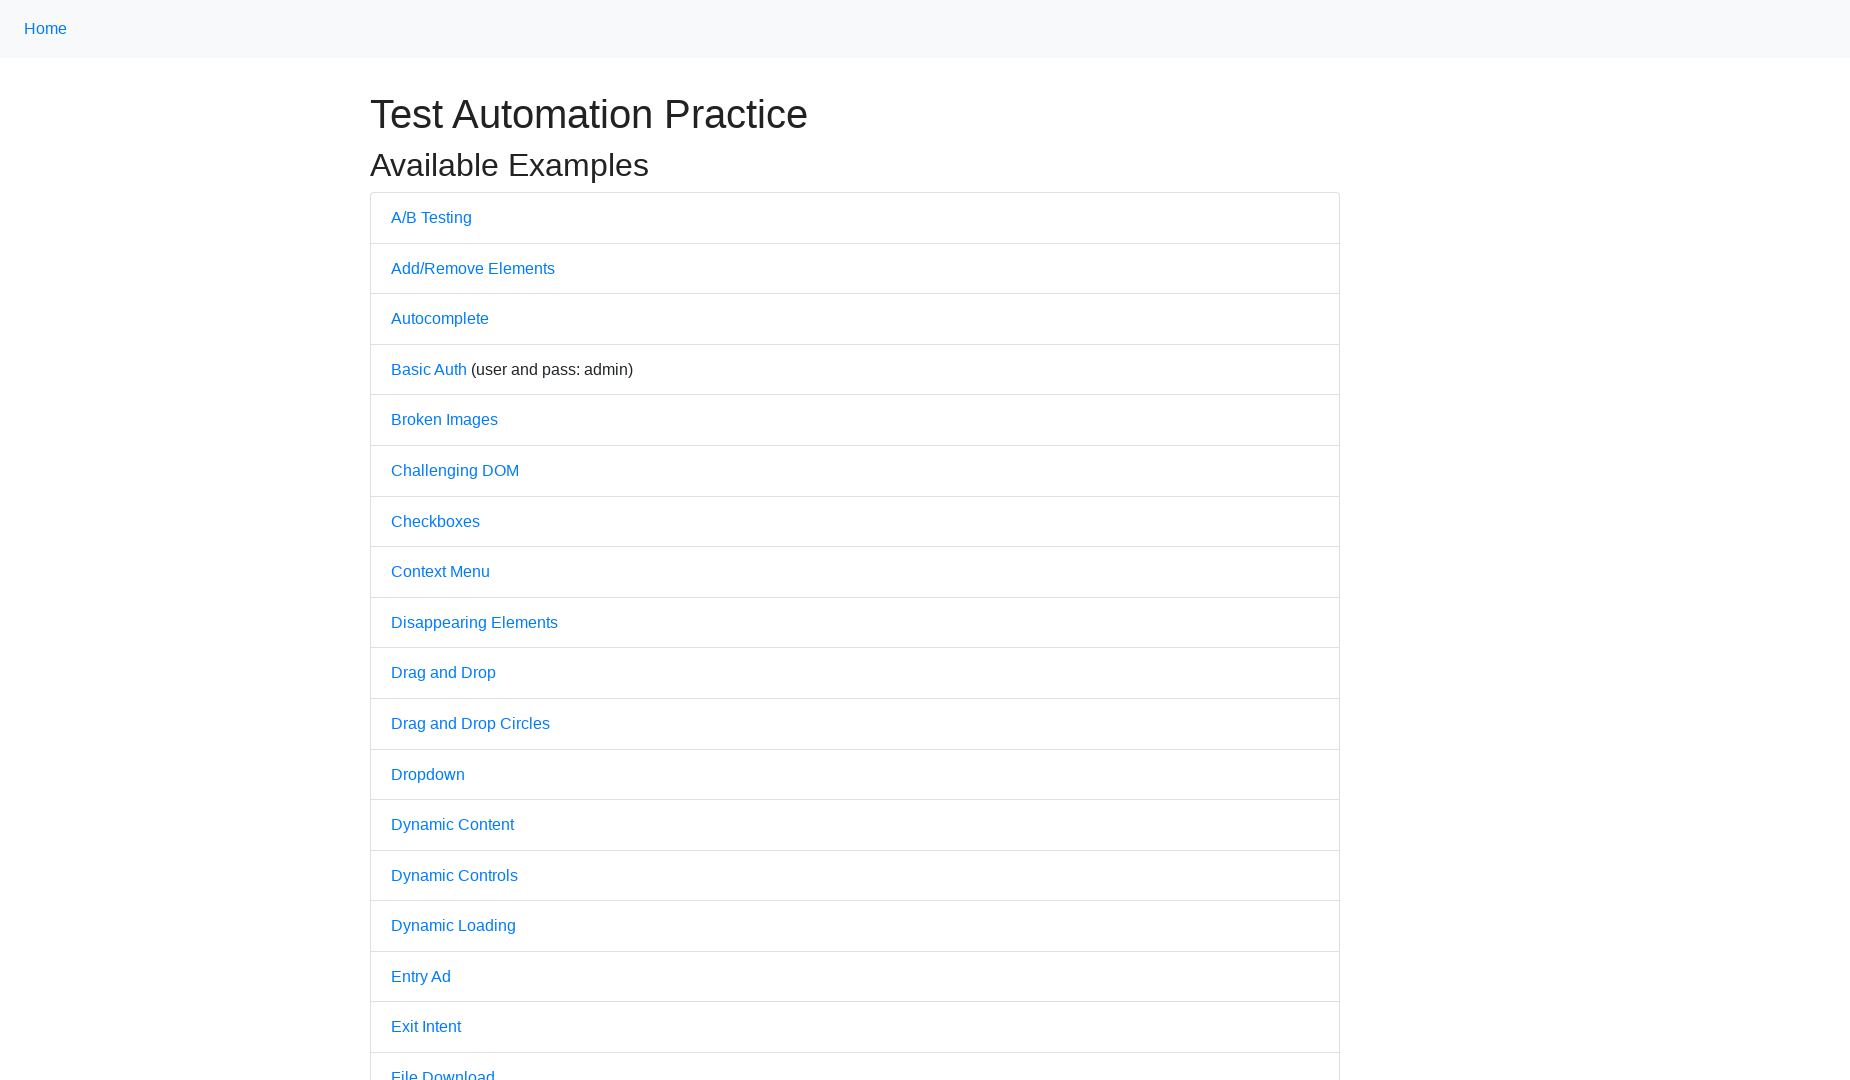

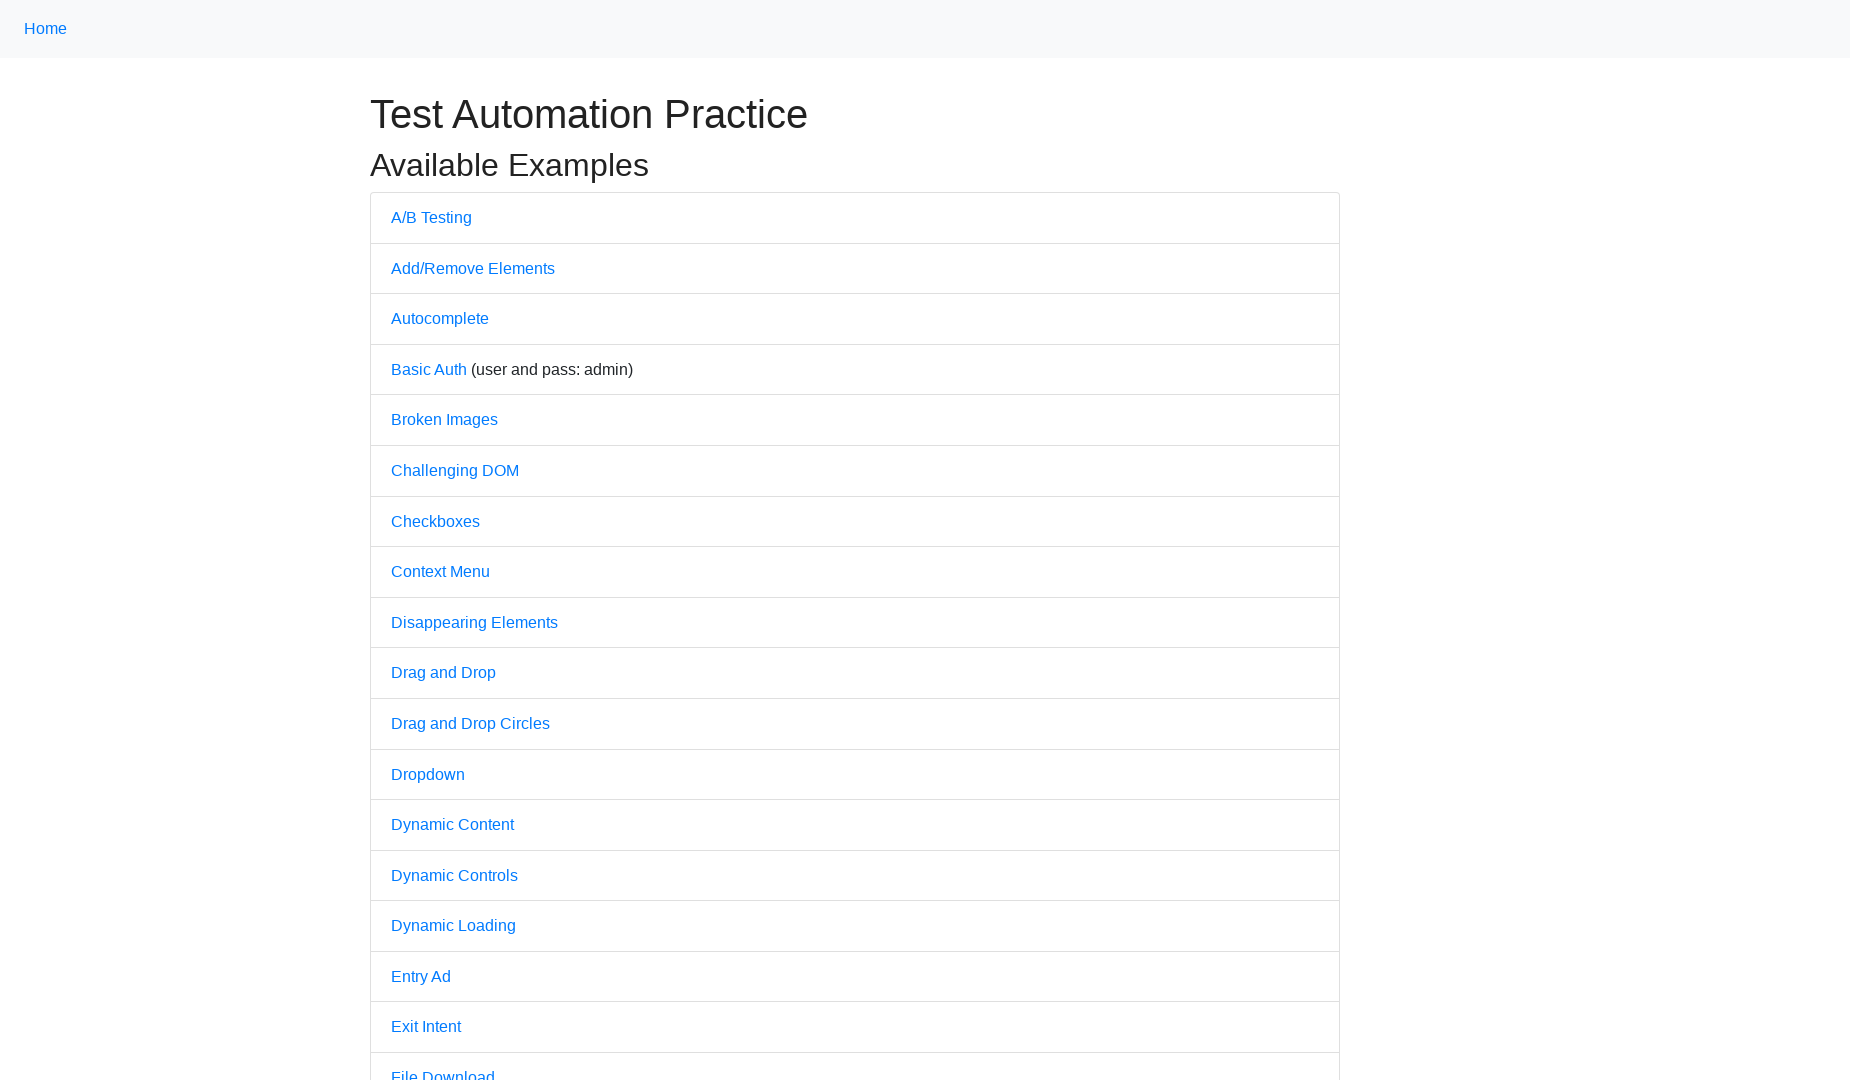